Logs in as a customer and verifies the account page elements are displayed

Starting URL: https://www.globalsqa.com/angularJs-protractor/BankingProject/#/login

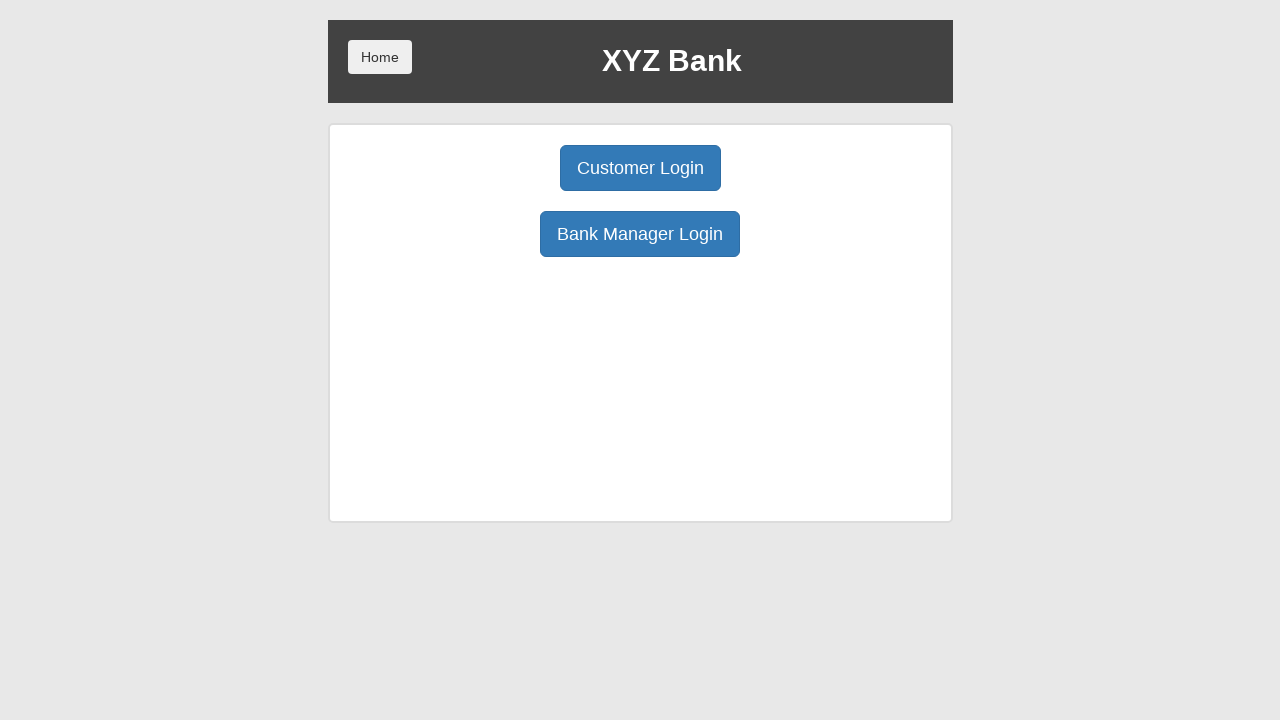

Clicked Customer Login button at (640, 168) on button:has-text('Customer Login')
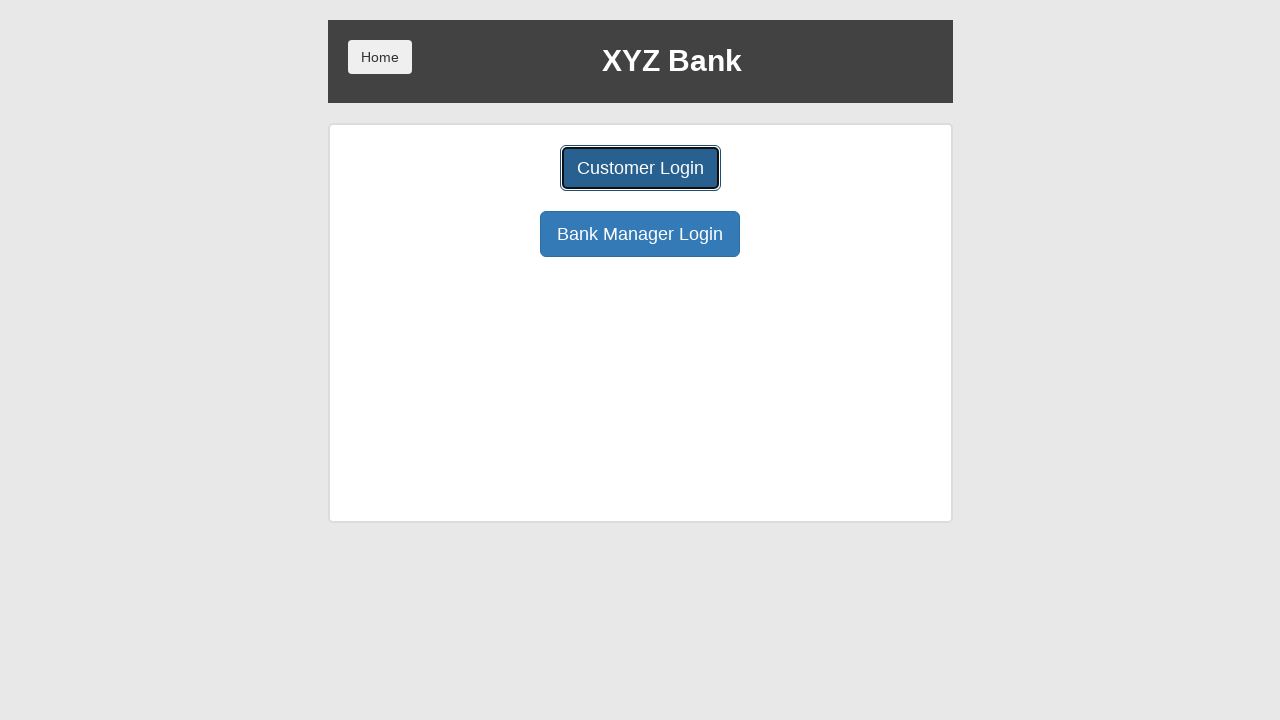

Selected a customer from dropdown on select#userSelect
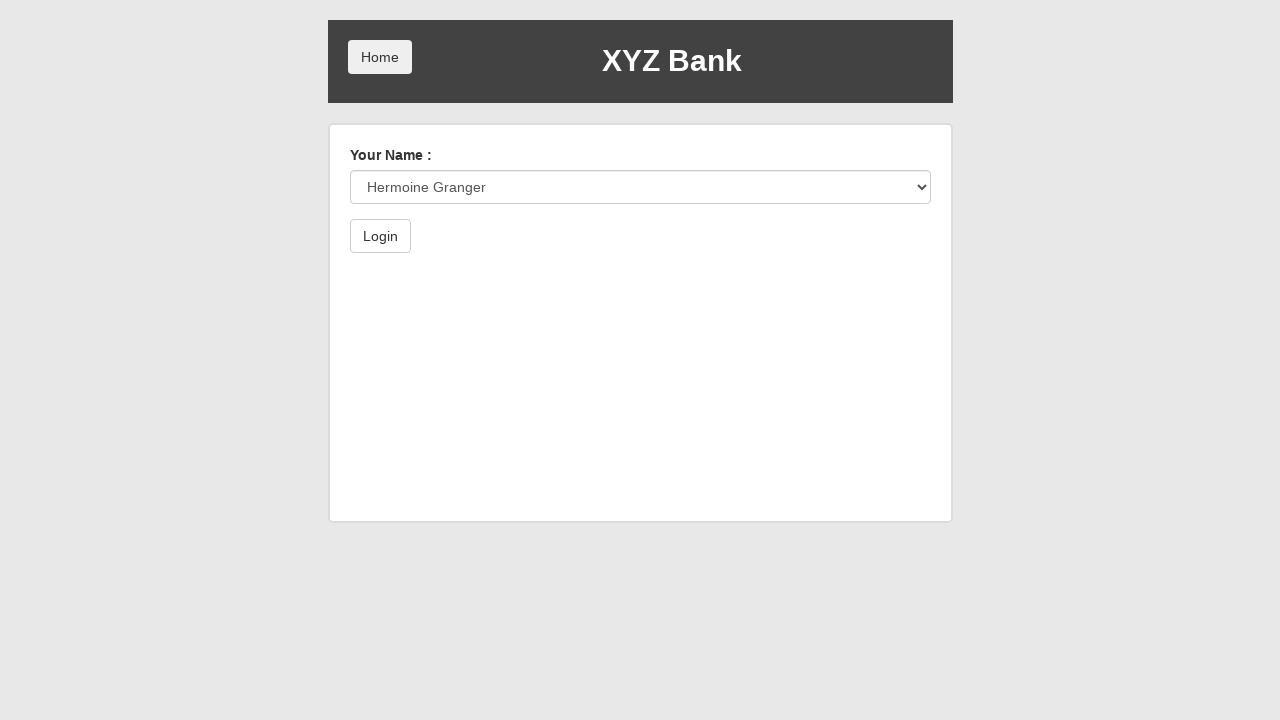

Clicked Login button at (380, 236) on button:has-text('Login')
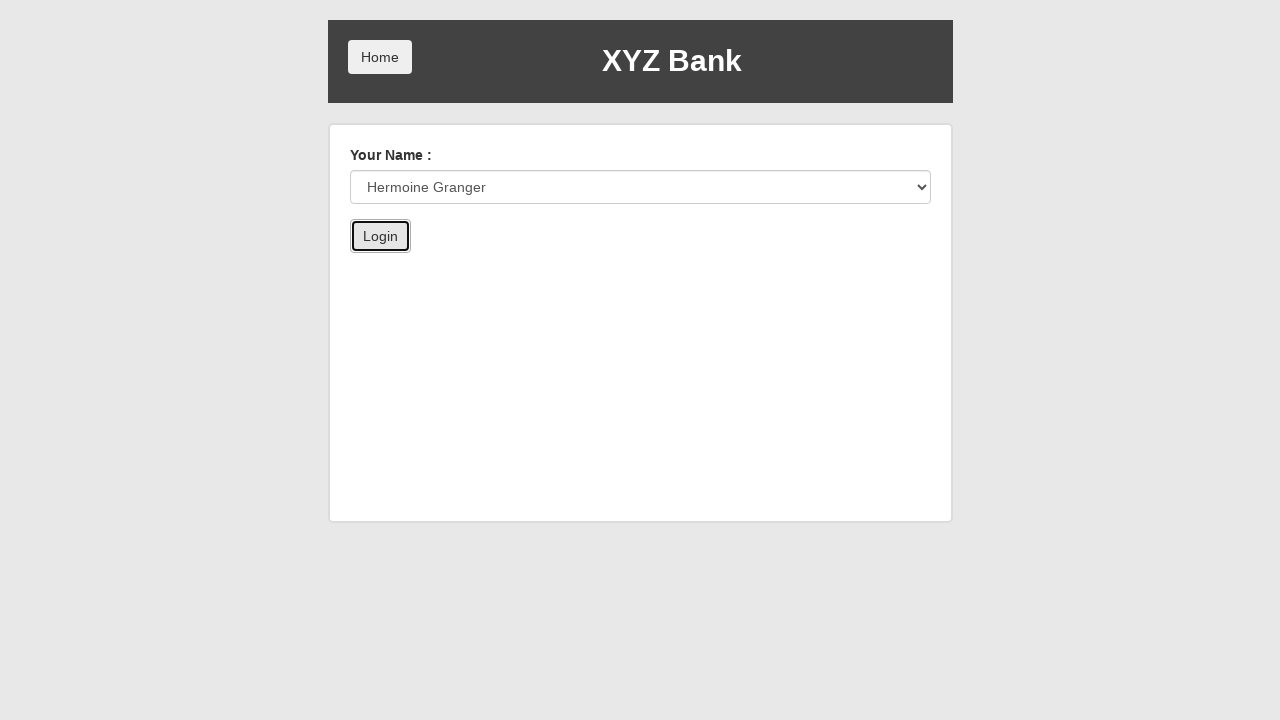

Transactions button loaded
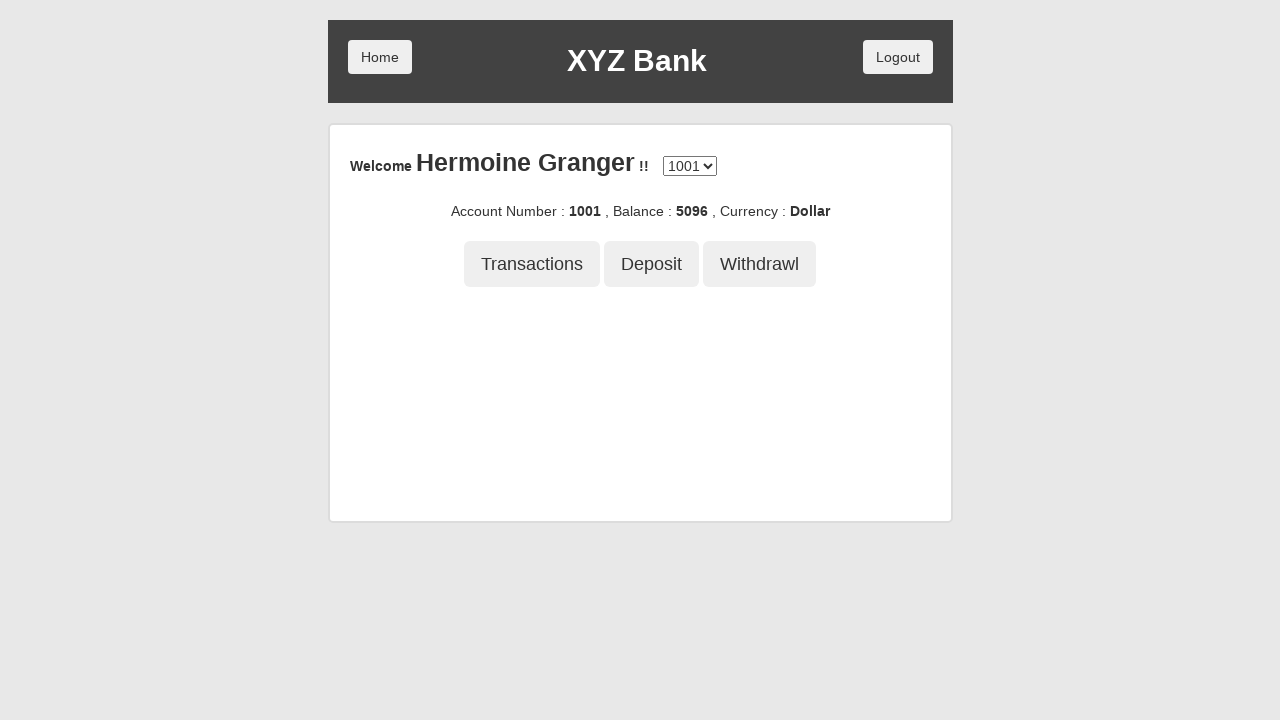

Deposit button loaded
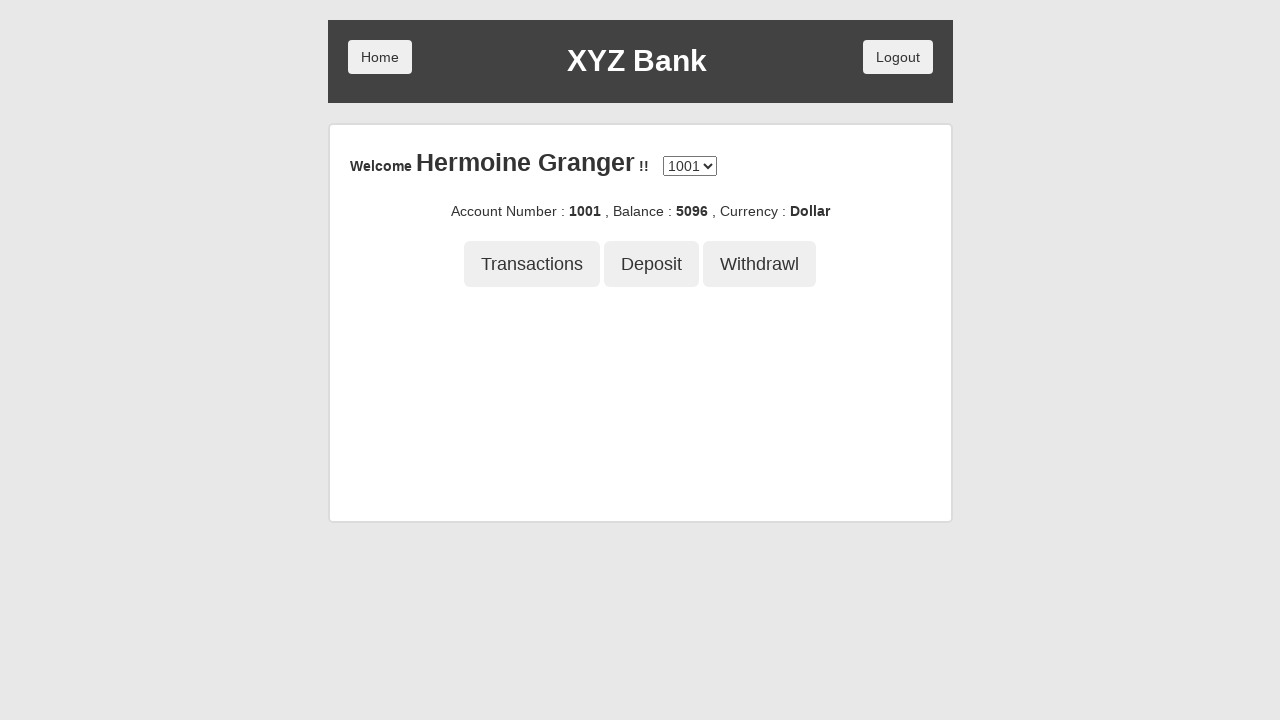

Withdrawal button loaded
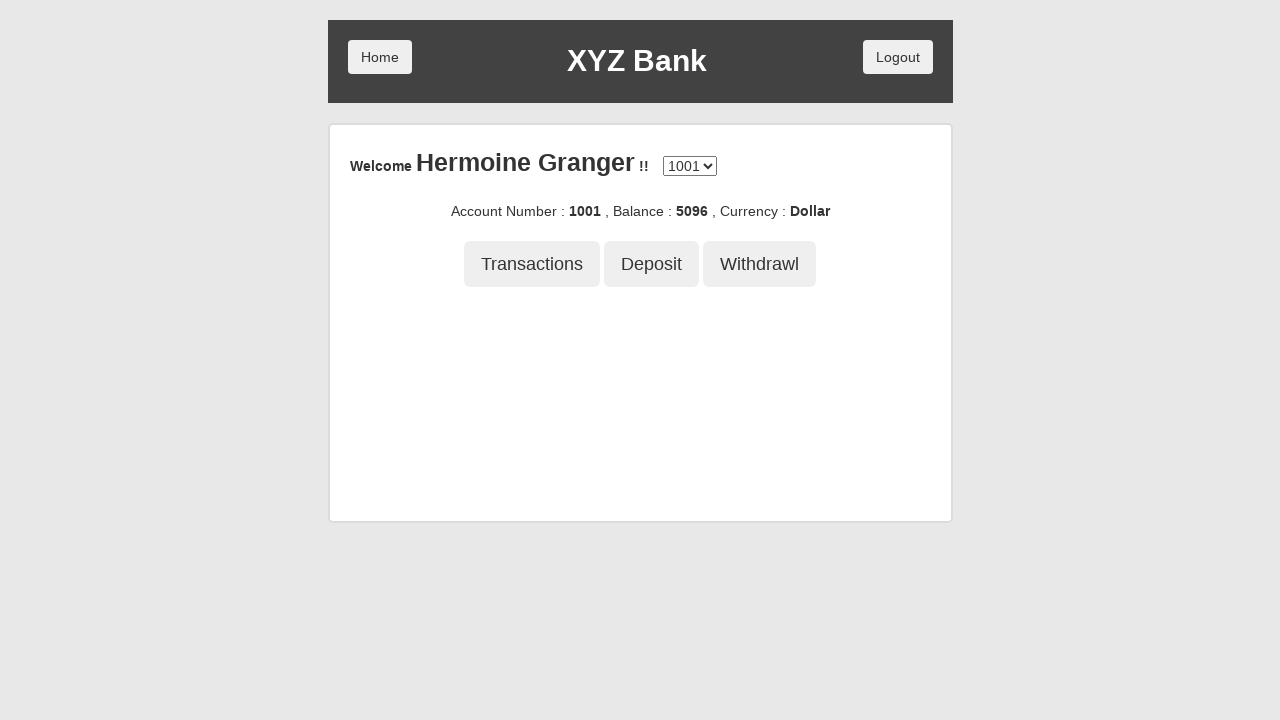

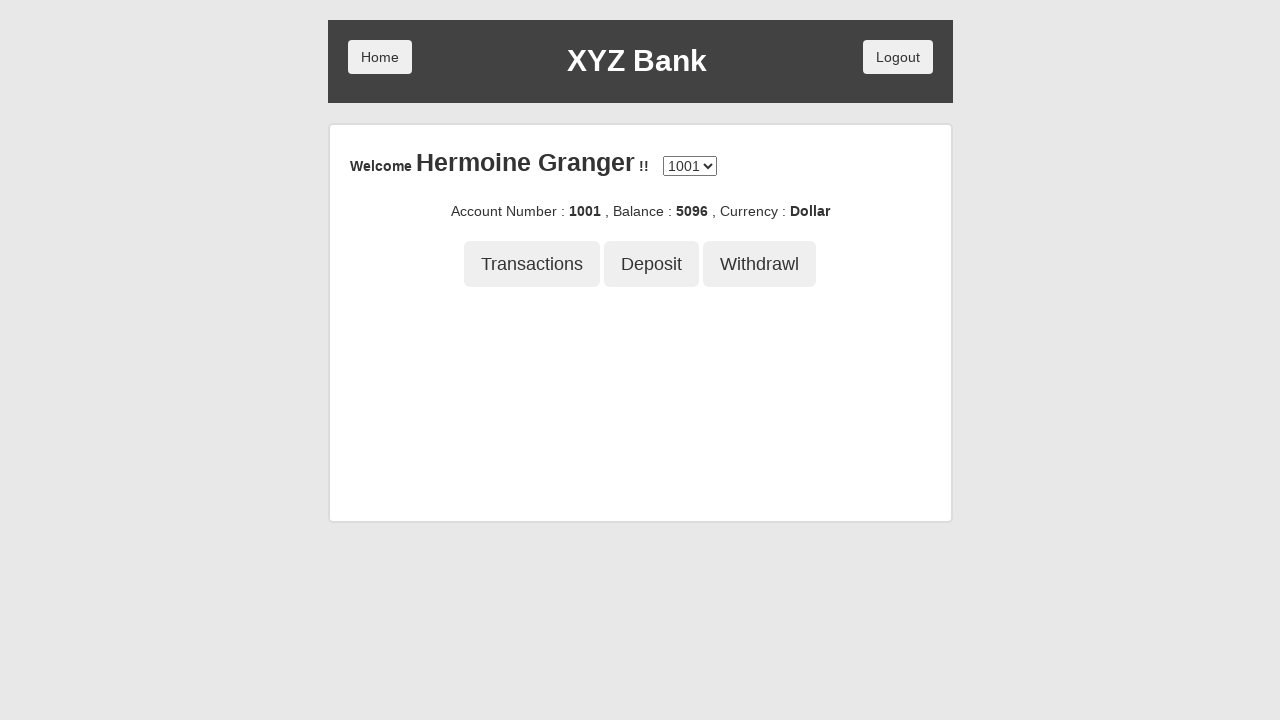